Tests XPath text function by locating and highlighting a heading element with exact text match

Starting URL: https://www.hyrtutorials.com/p/add-padding-to-containers.html

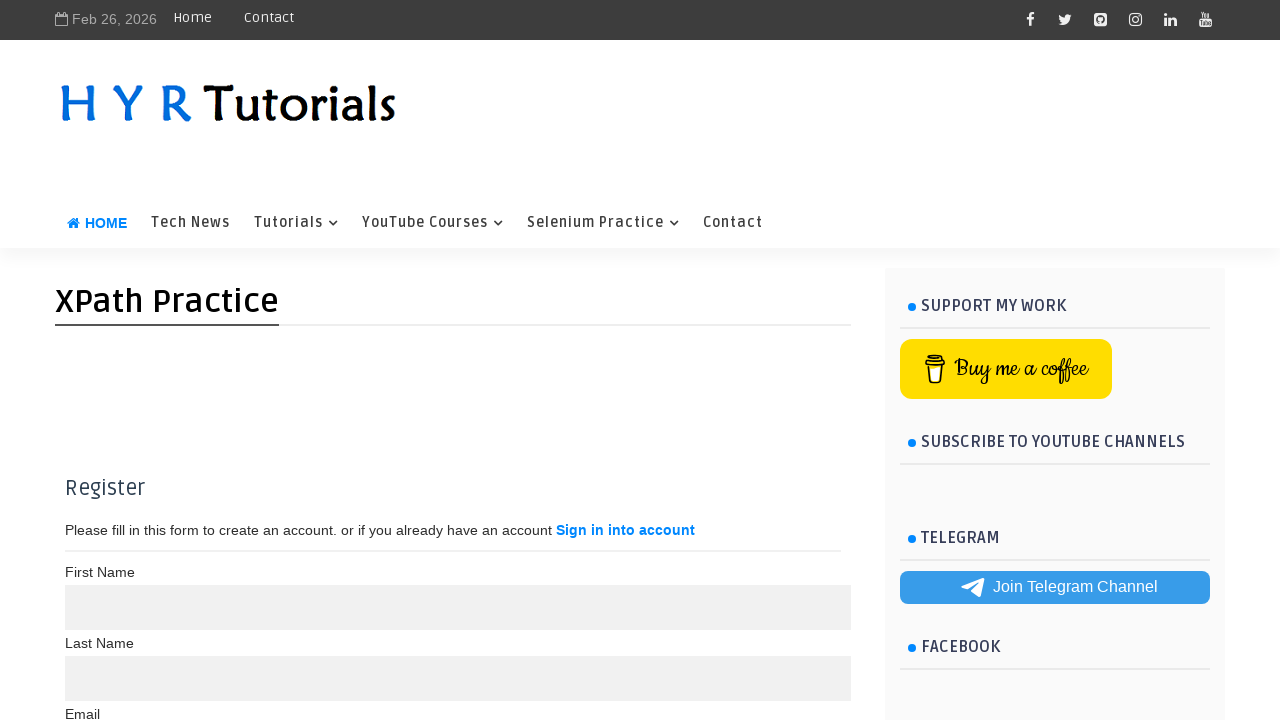

Navigated to add-padding-to-containers.html
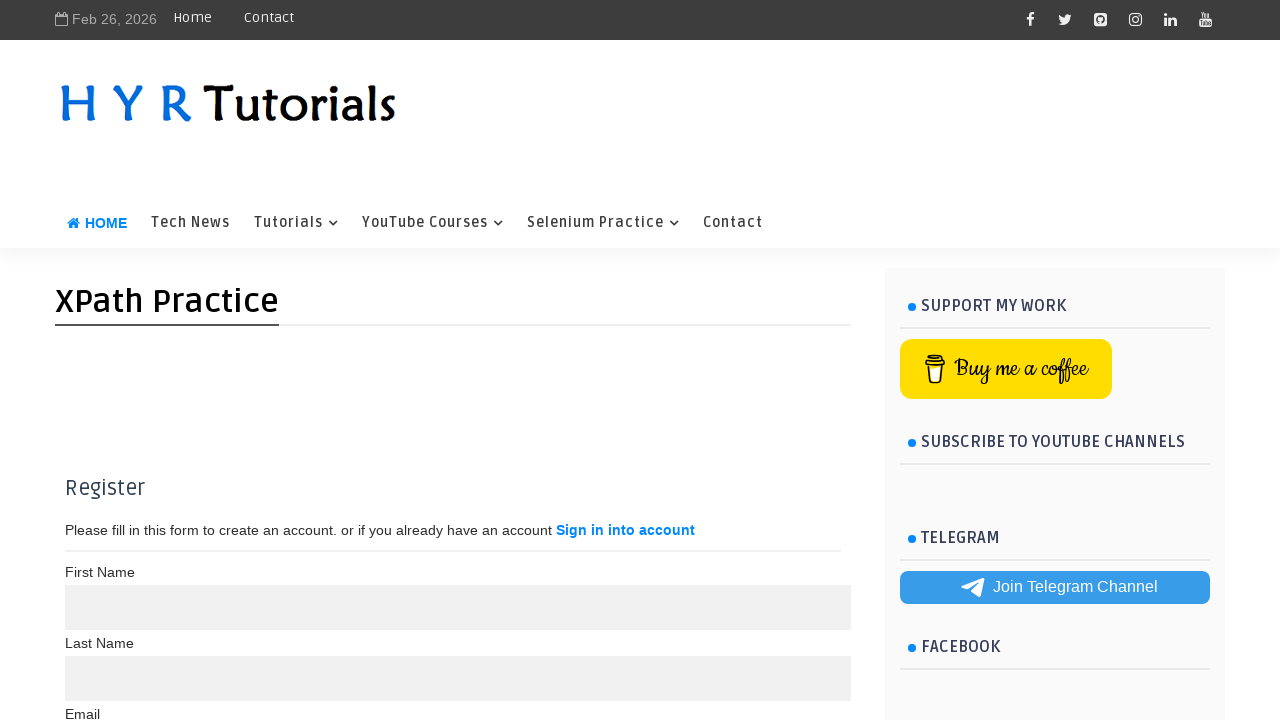

Located heading element with XPath text function matching 'Register'
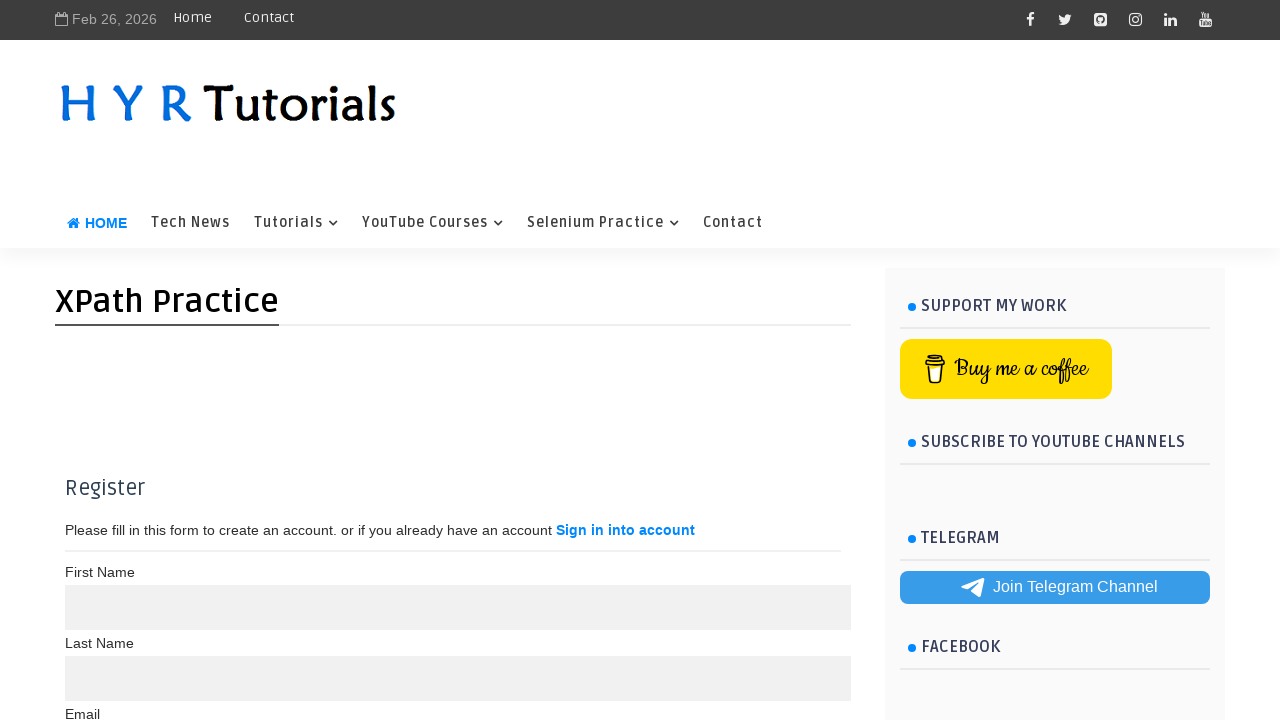

Heading element with 'Register' text is now visible
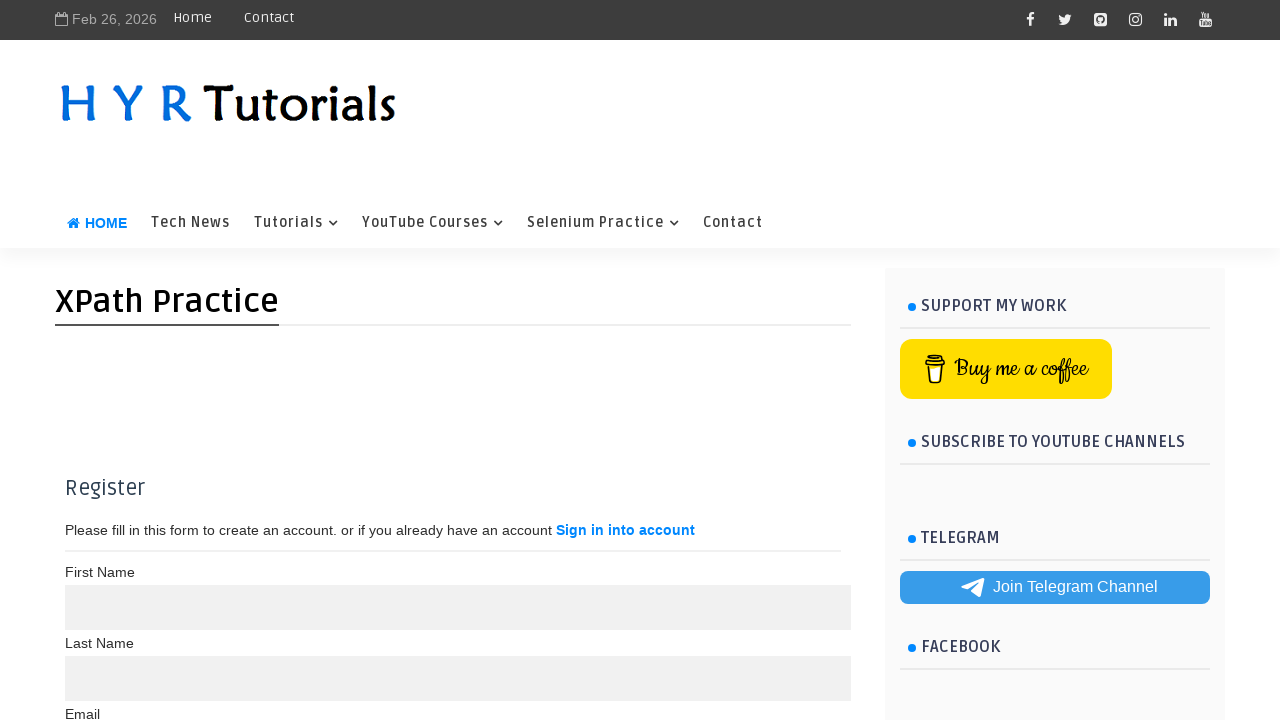

Highlighted the heading element
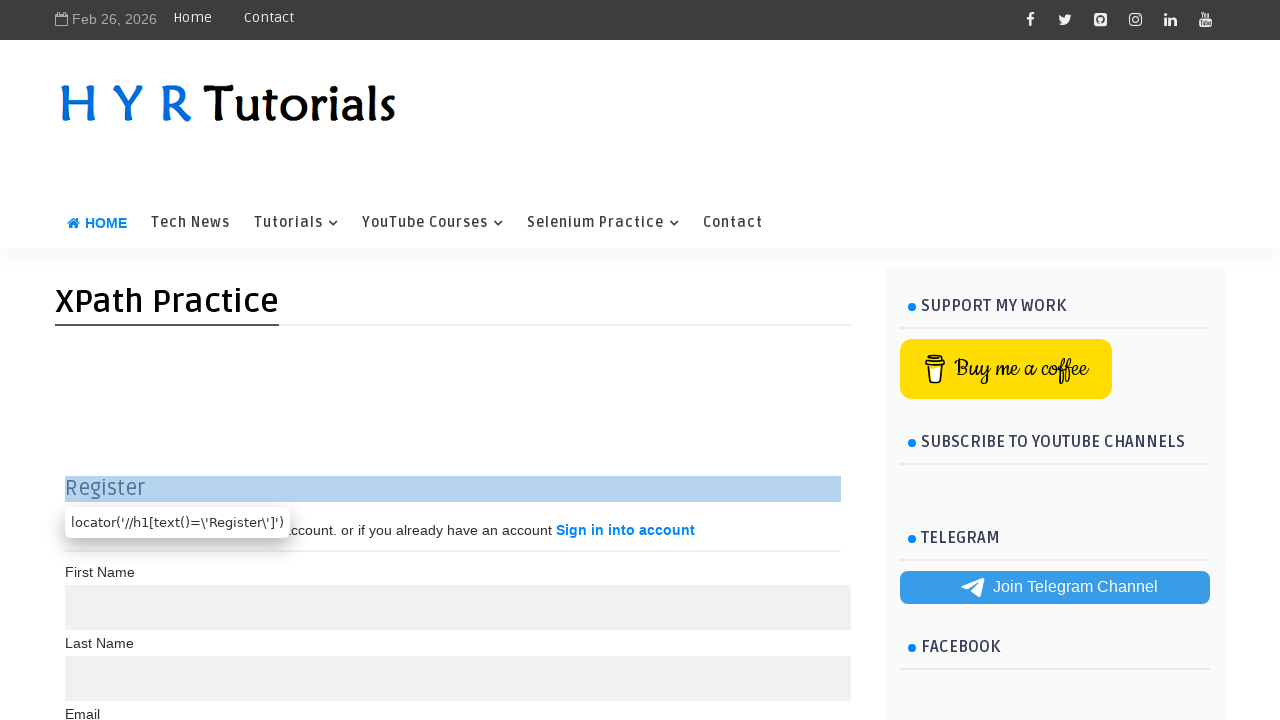

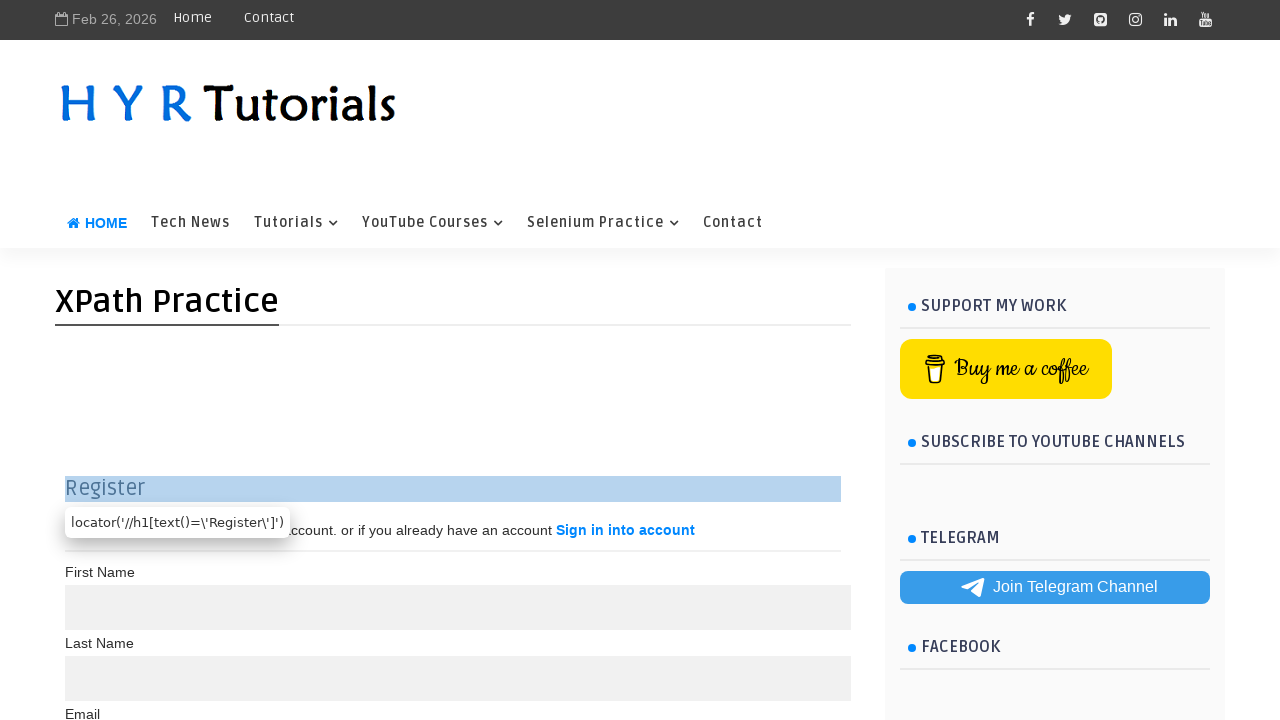